Tests challenging DOM page by clicking all buttons on the left side from top to bottom

Starting URL: https://the-internet.herokuapp.com/challenging_dom

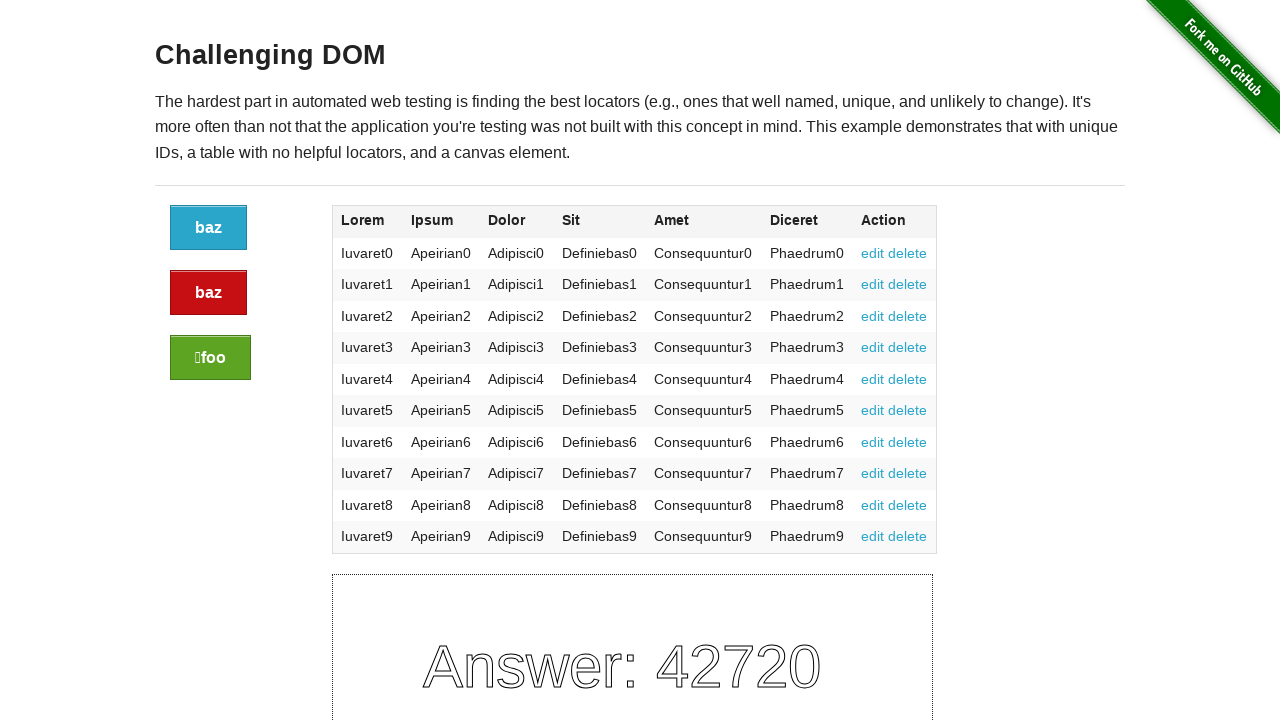

Waited for left sidebar buttons container to load
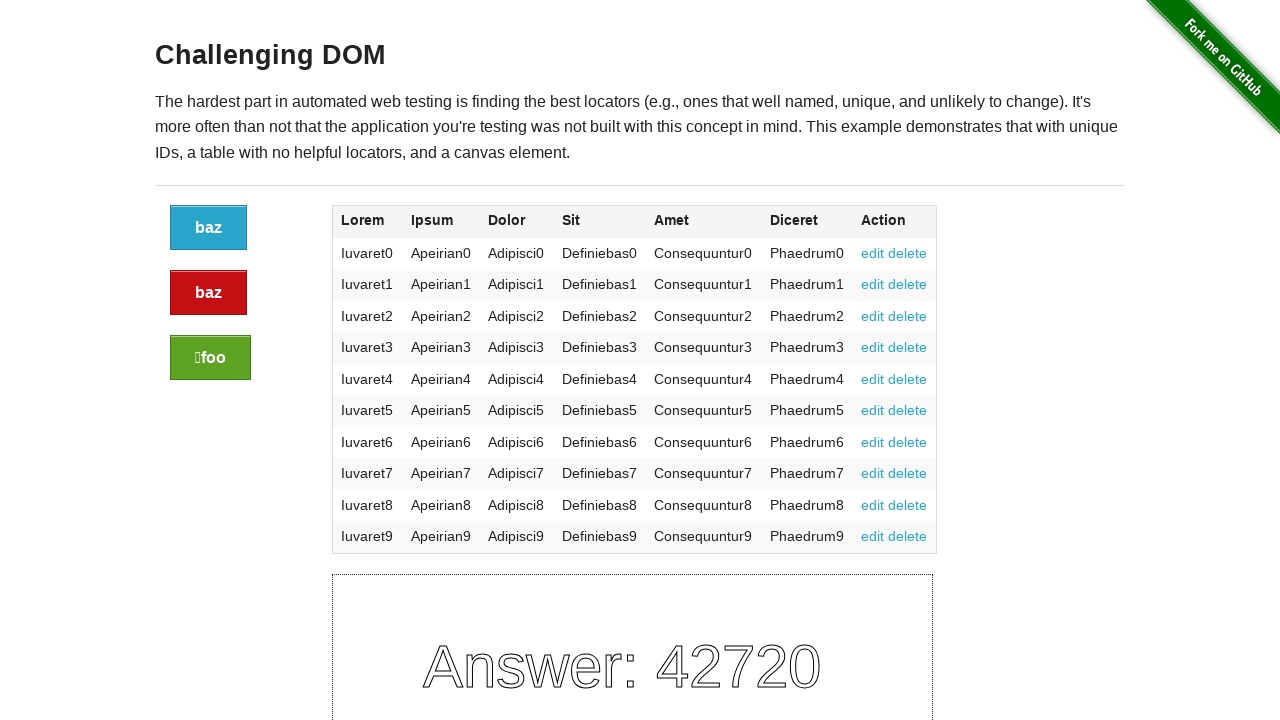

Located 3 buttons on the left sidebar
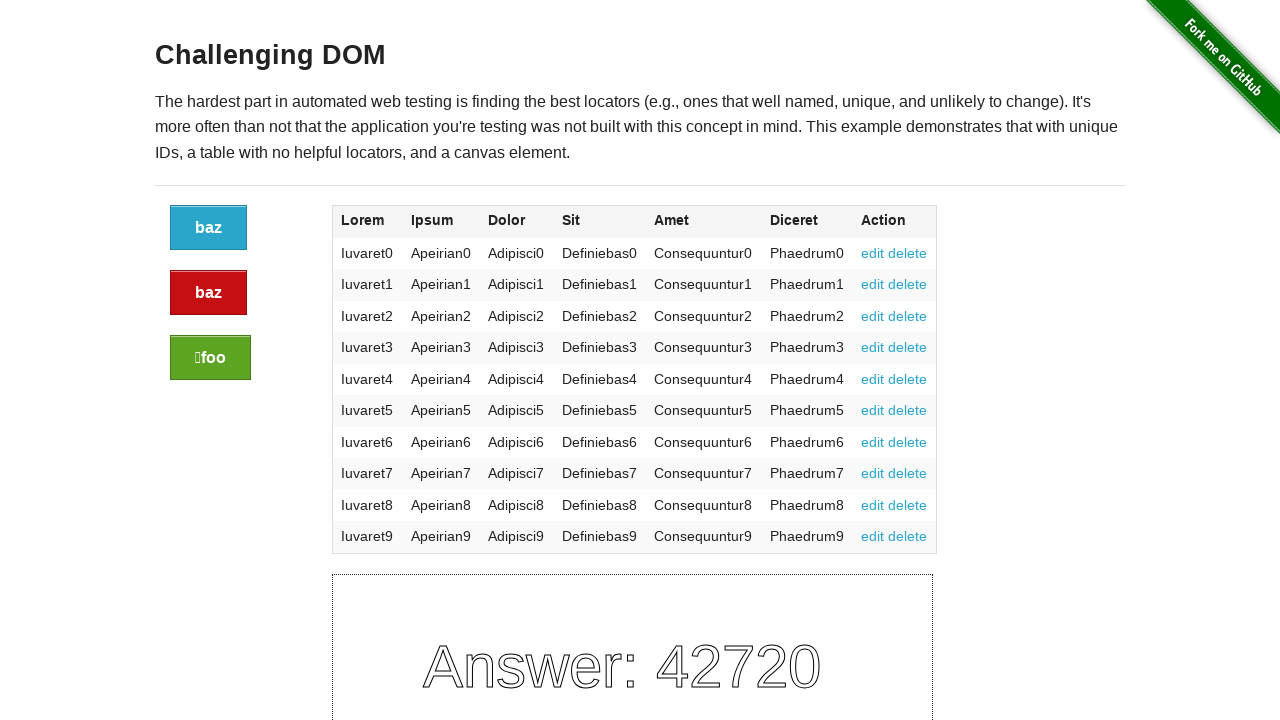

Clicked button 1 of 3 on the left sidebar at (208, 228) on .large-2.columns a.button >> nth=0
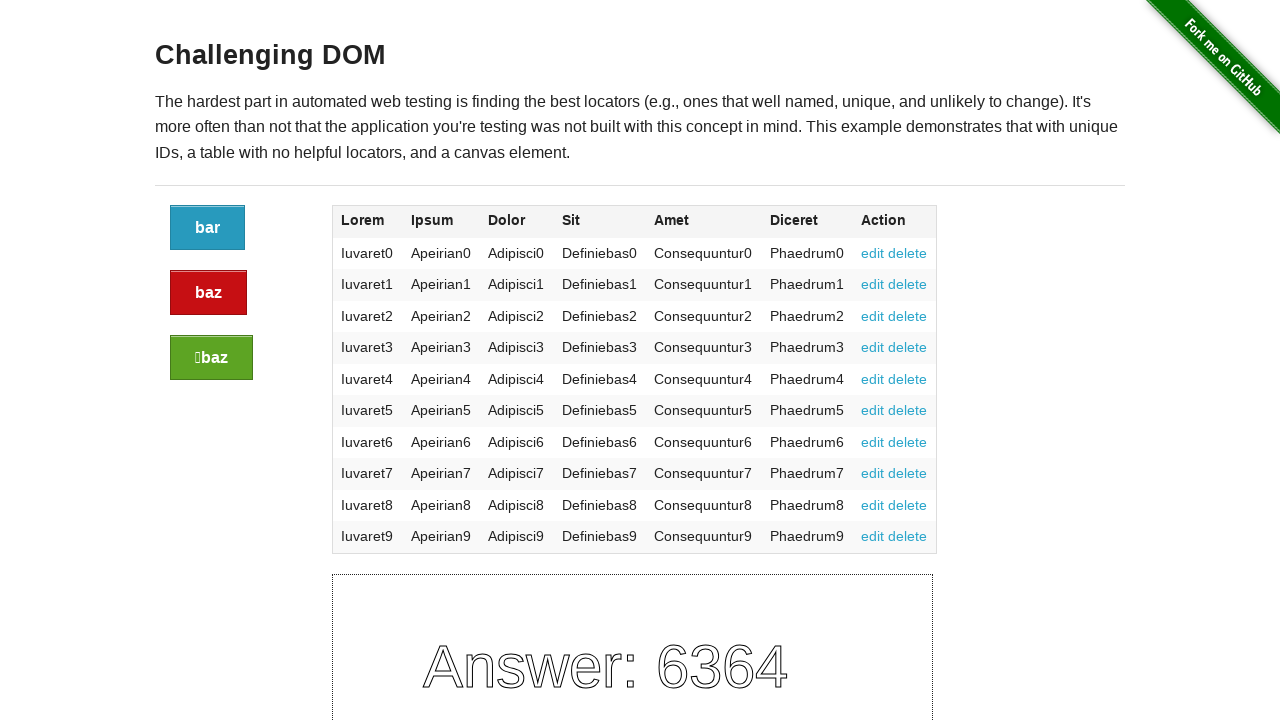

Waited 500ms after clicking button 1
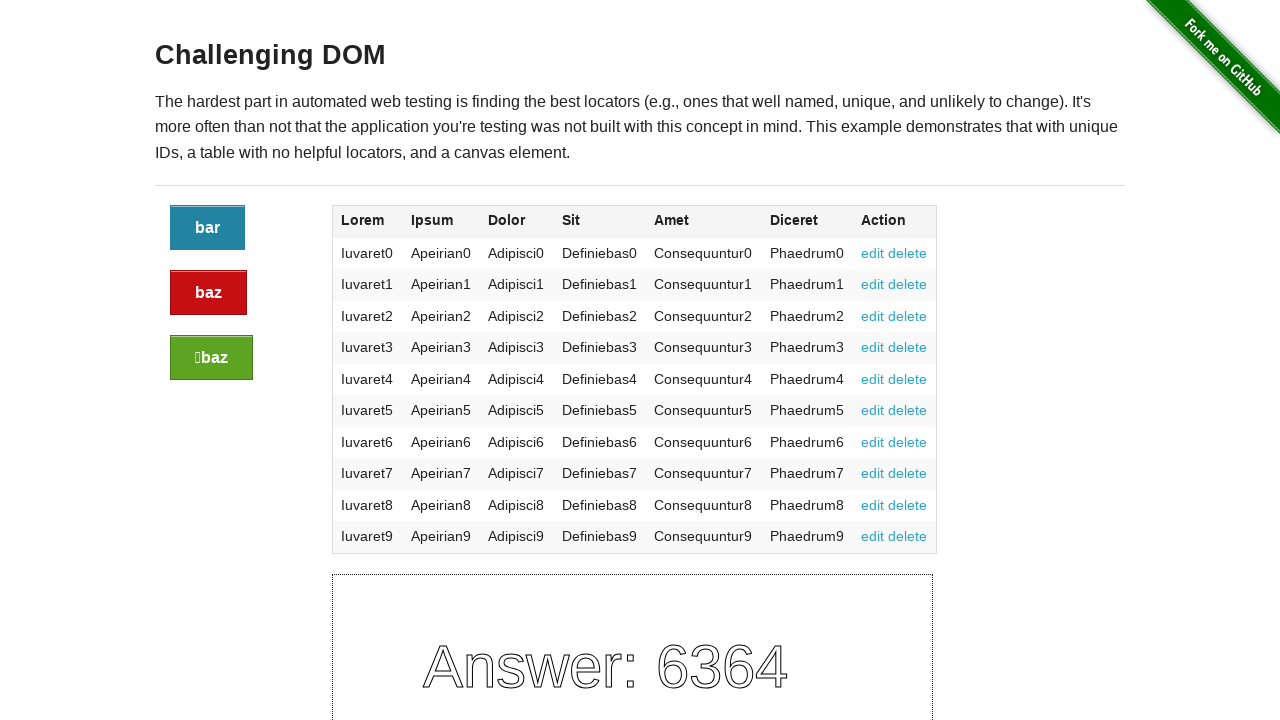

Clicked button 2 of 3 on the left sidebar at (208, 293) on .large-2.columns a.button >> nth=1
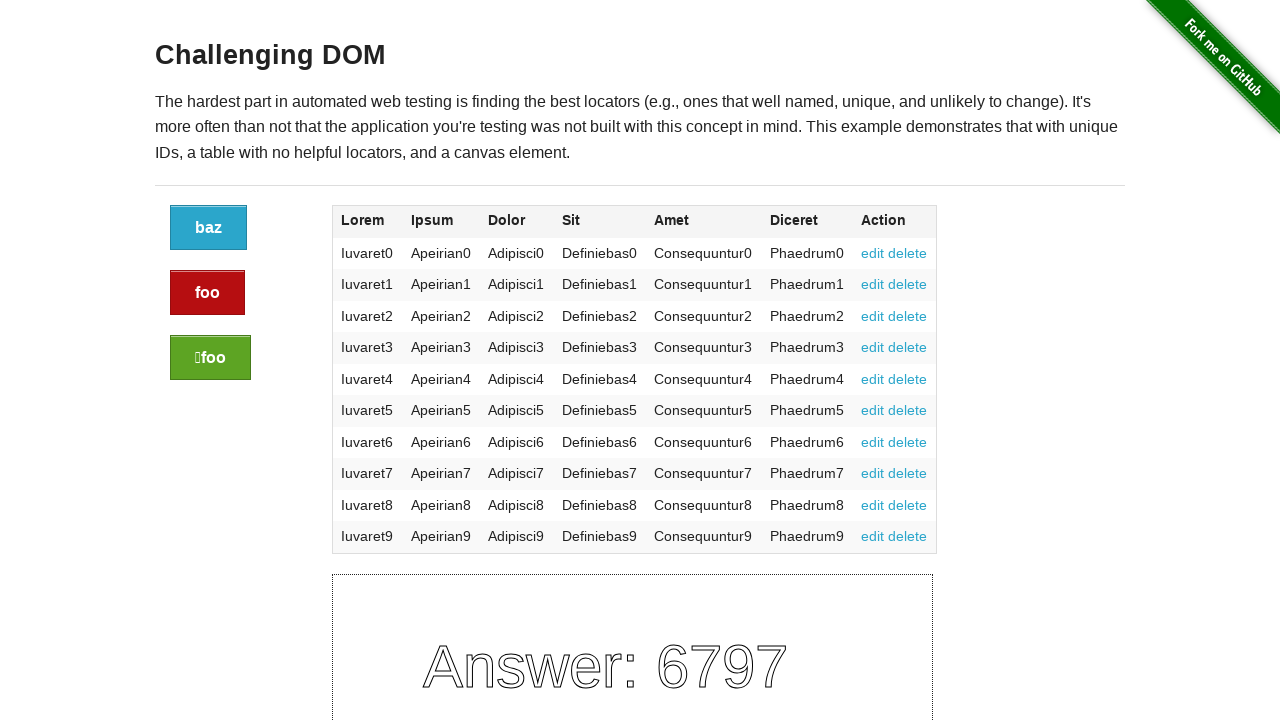

Waited 500ms after clicking button 2
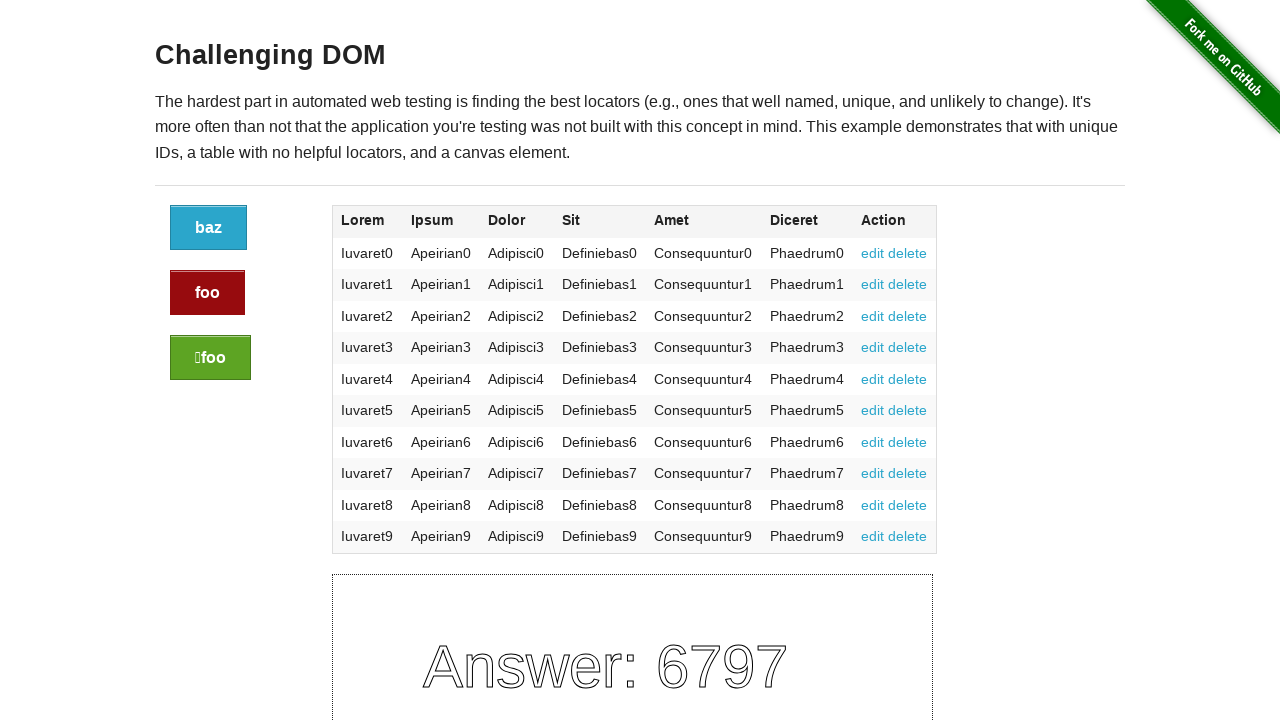

Clicked button 3 of 3 on the left sidebar at (210, 358) on .large-2.columns a.button >> nth=2
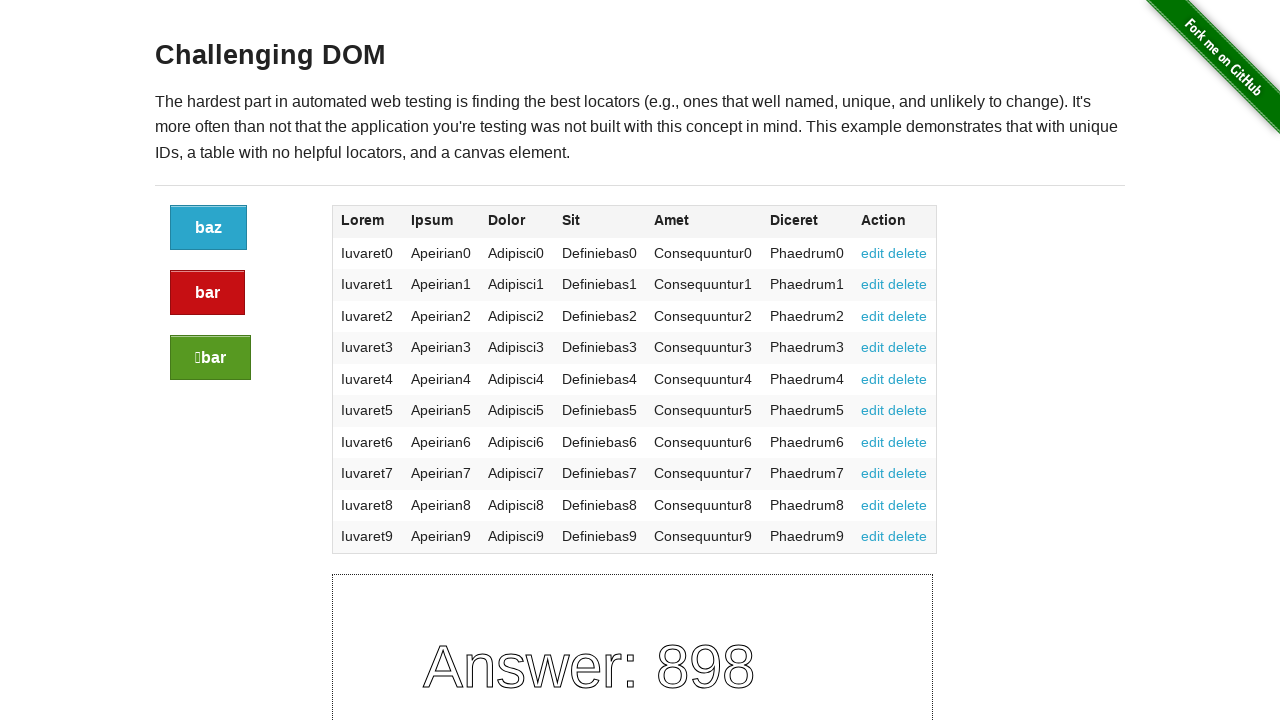

Waited 500ms after clicking button 3
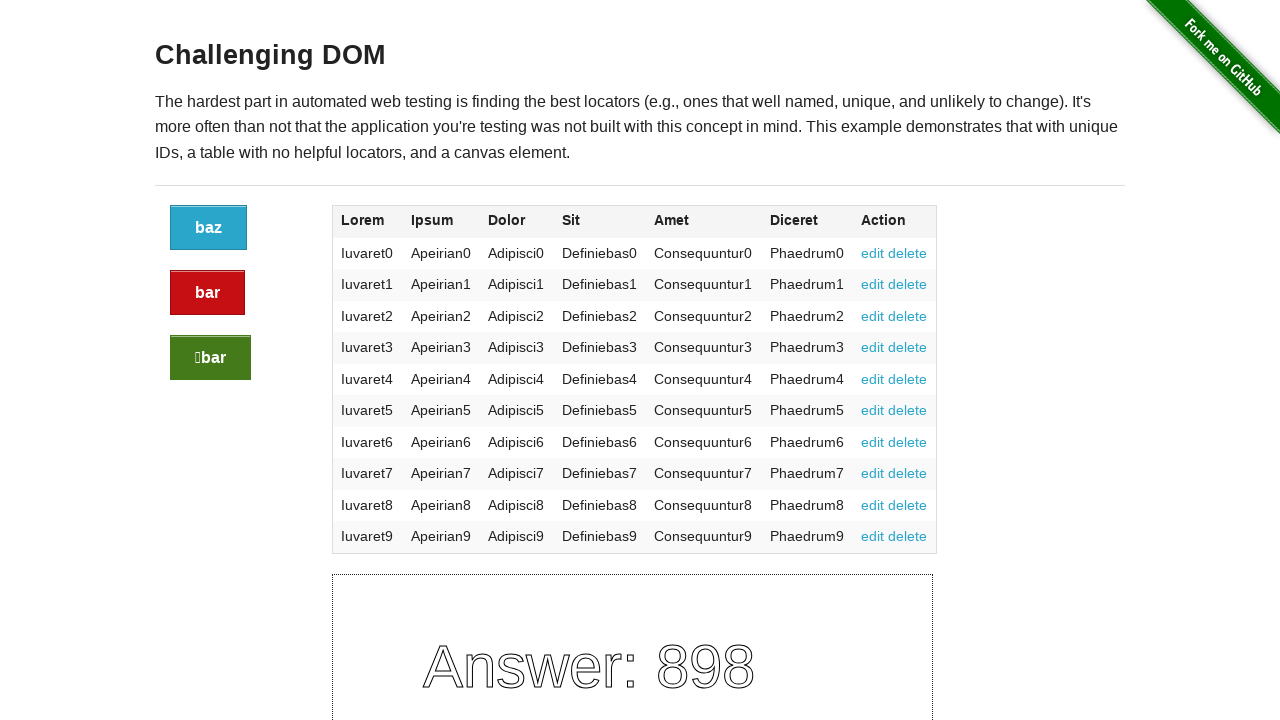

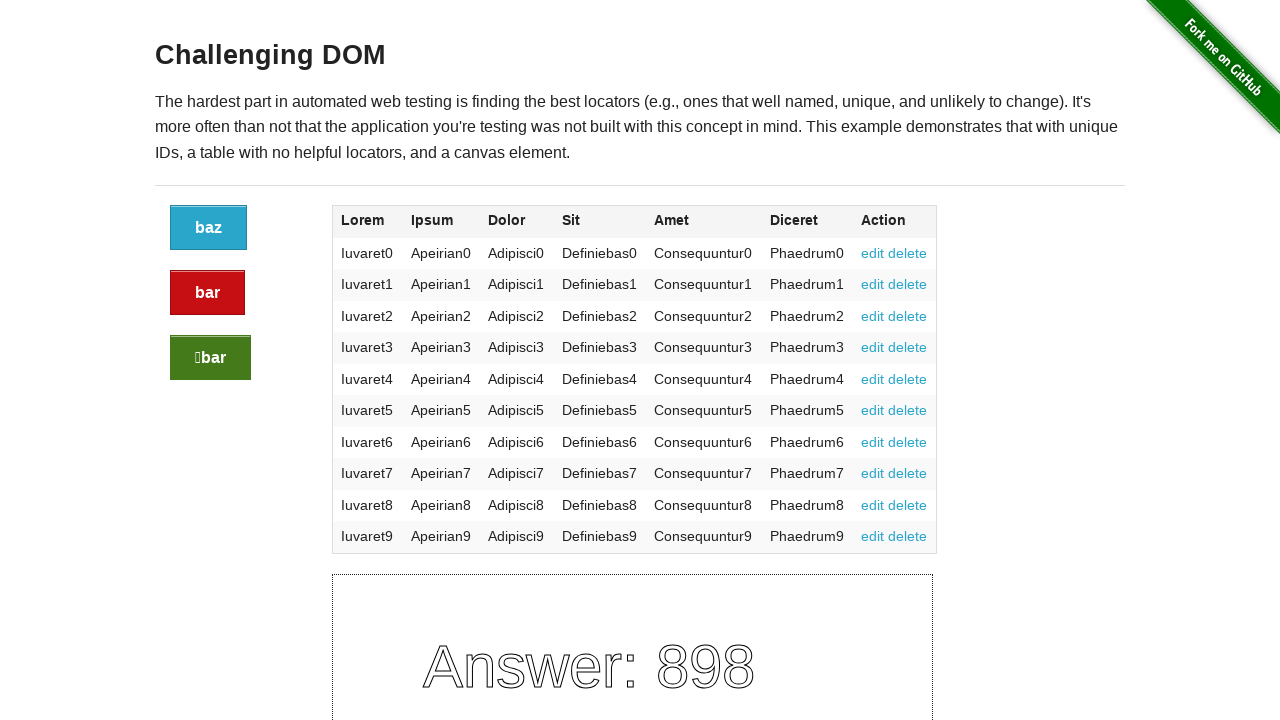